Tests click and hold functionality to select multiple consecutive items from a list by clicking and dragging from item 1 to item 4

Starting URL: https://automationfc.github.io/jquery-selectable/

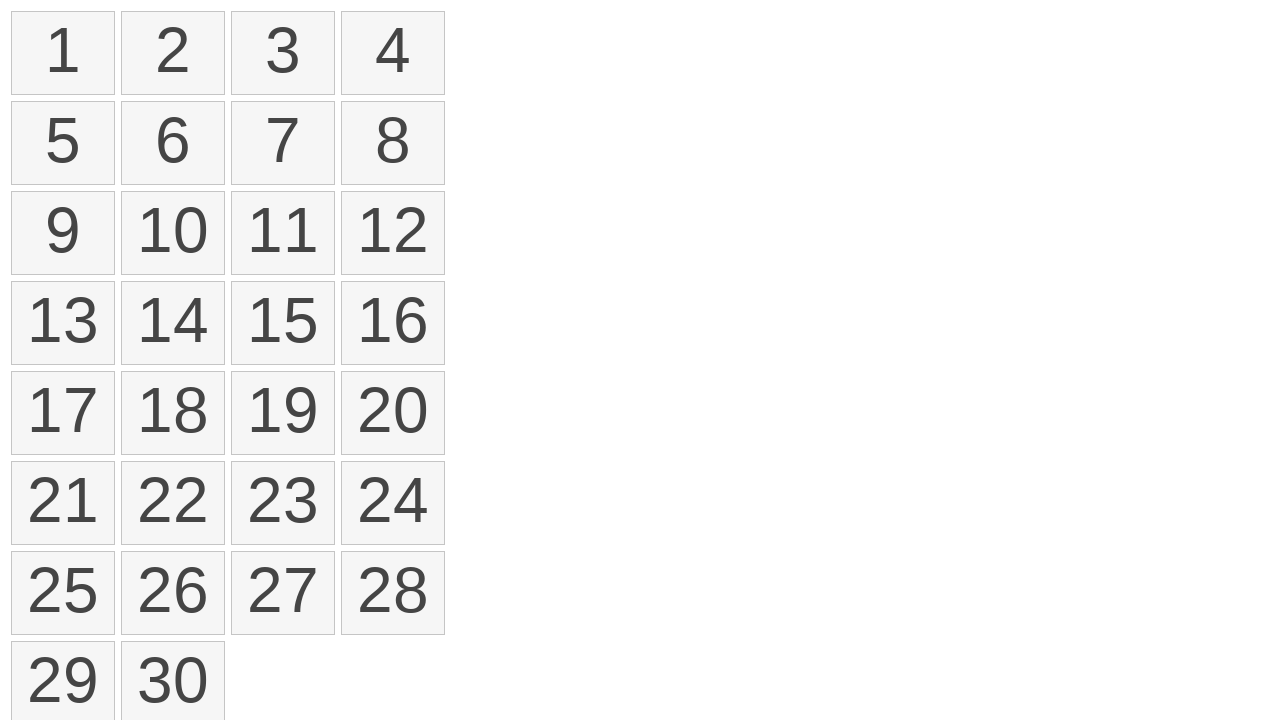

Located all selectable list items
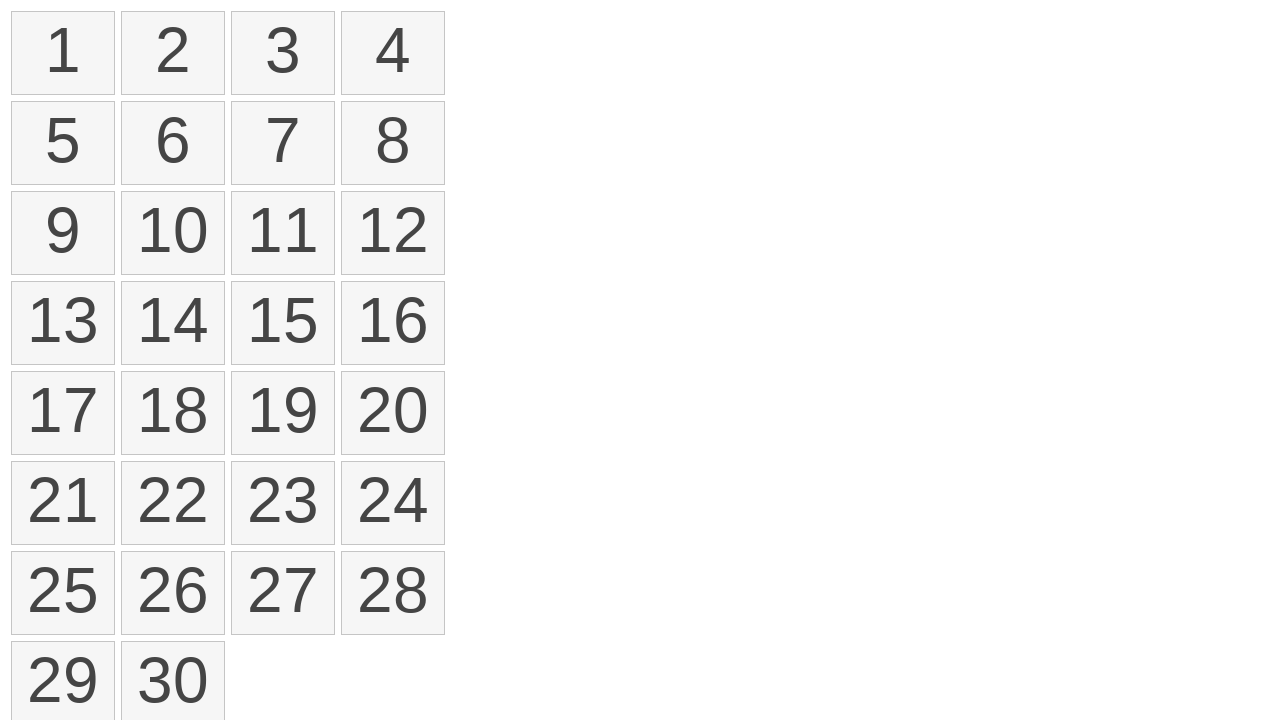

Located first item in the list
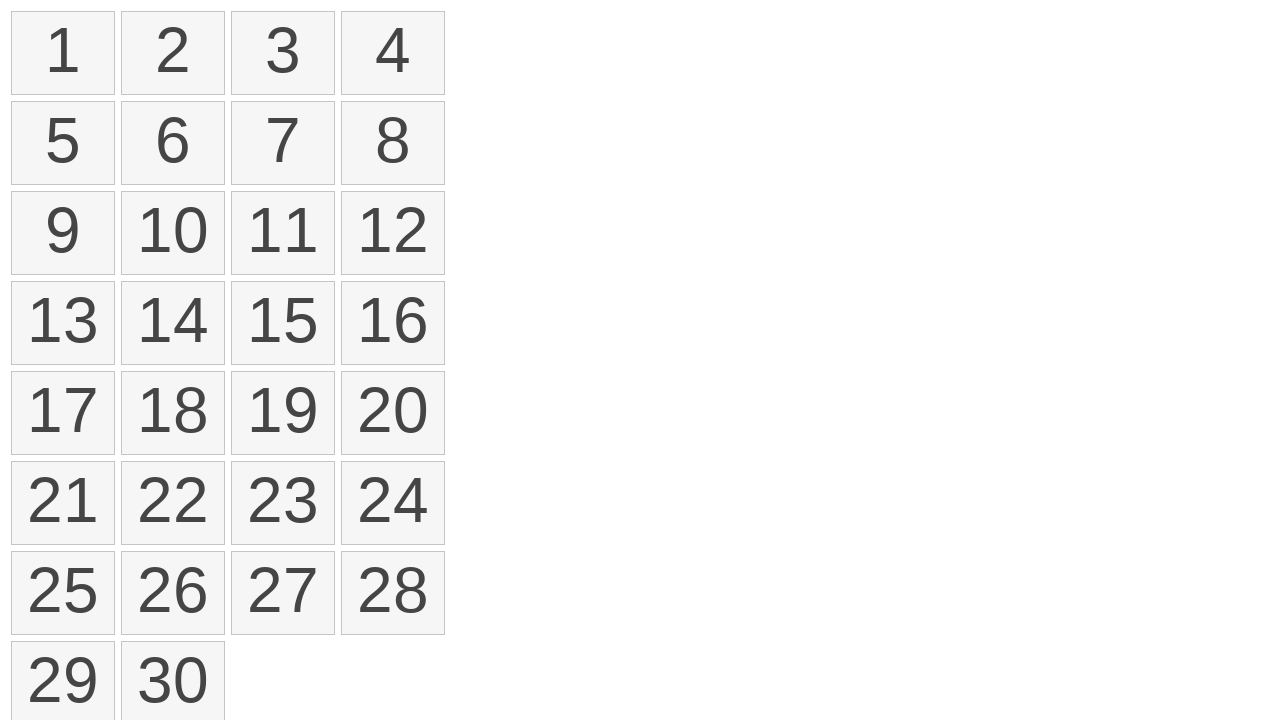

Located fourth item in the list
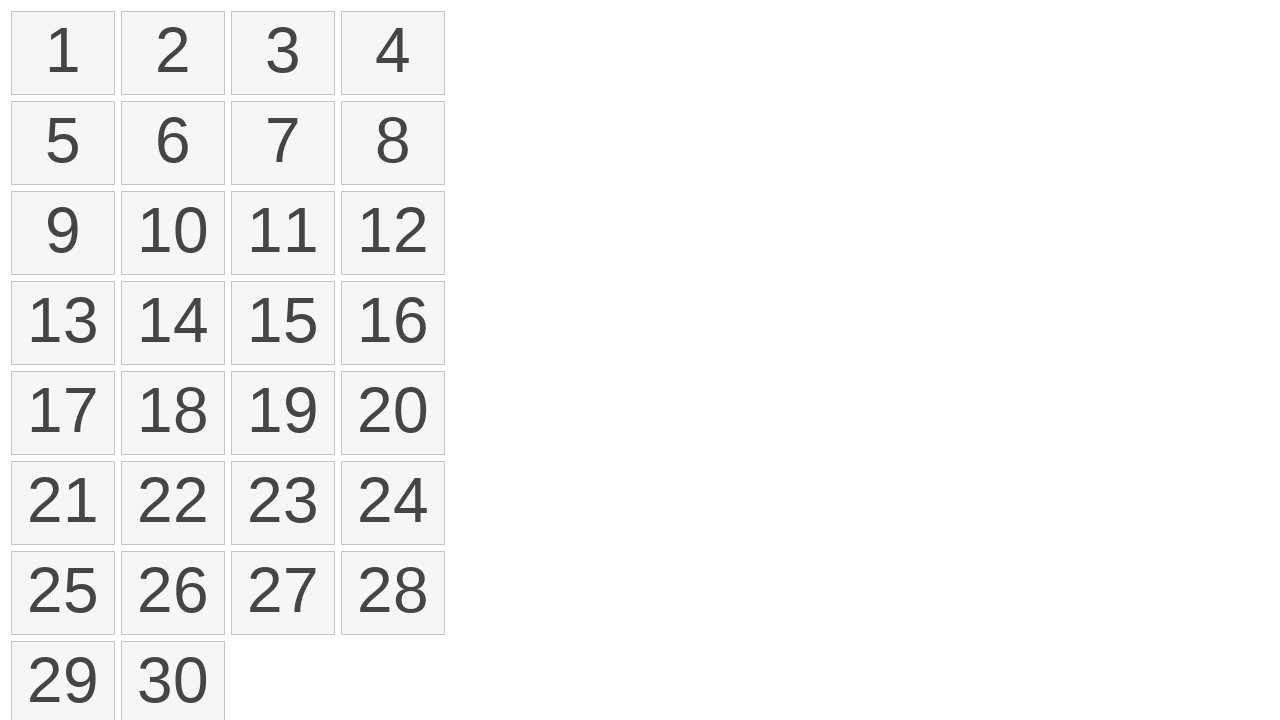

Hovered over first item to start selection at (63, 53) on ol#selectable > li >> nth=0
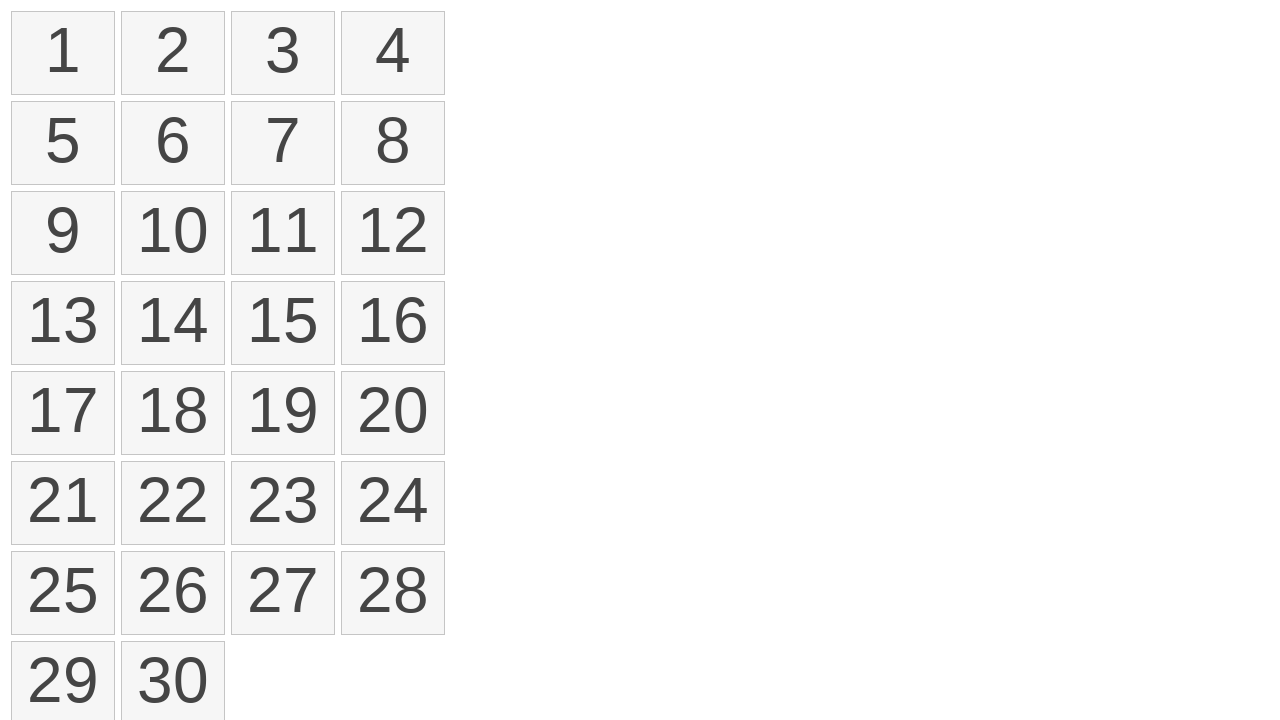

Pressed mouse button down on first item at (63, 53)
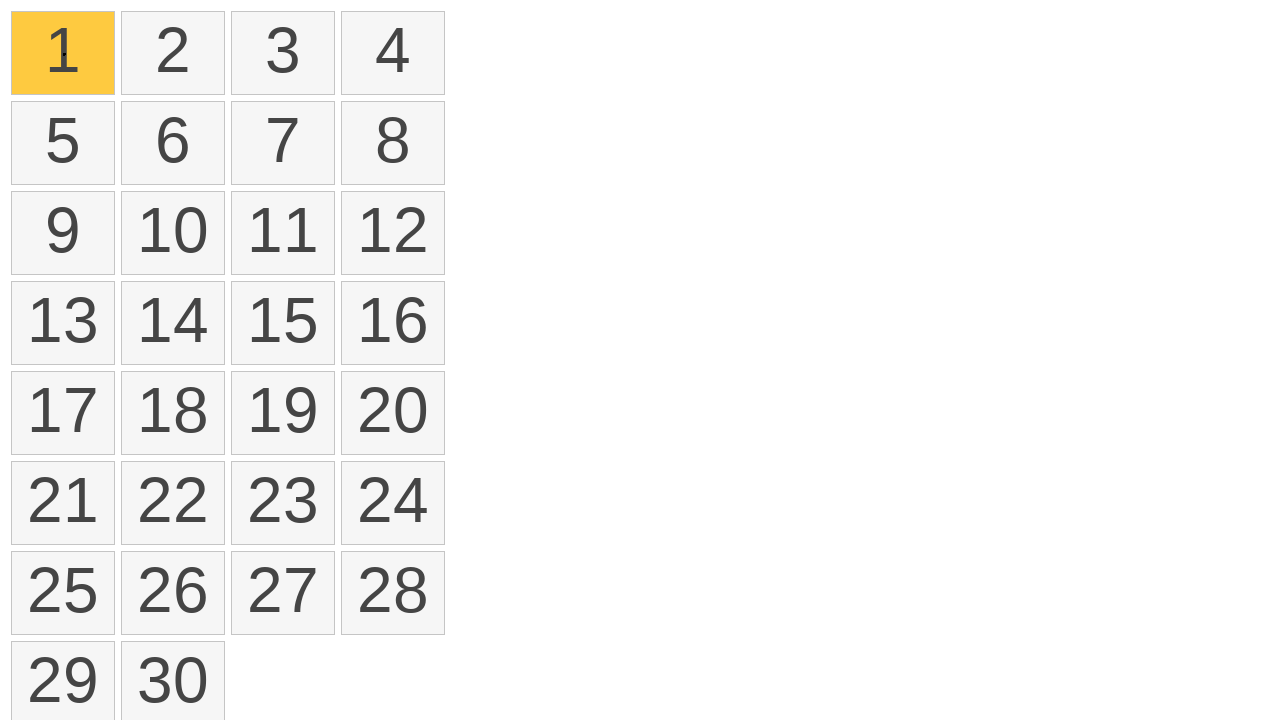

Dragged mouse to fourth item while holding button at (393, 53) on ol#selectable > li >> nth=3
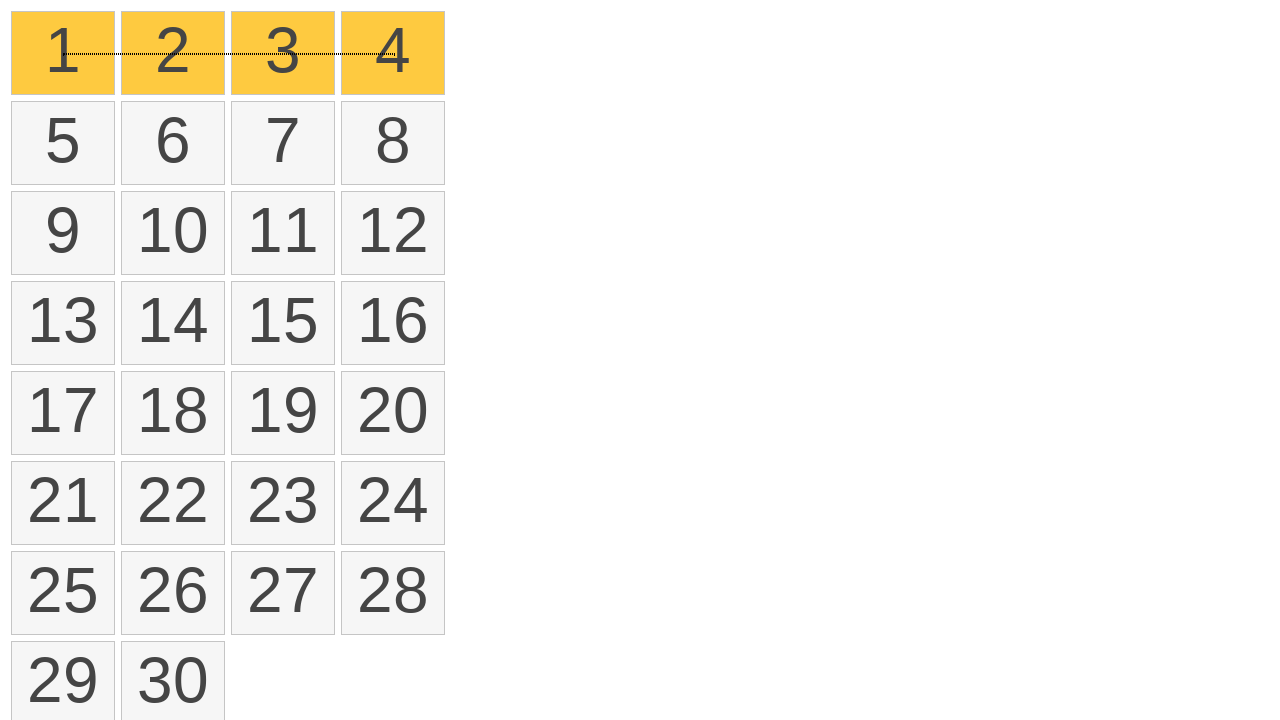

Released mouse button to complete drag selection at (393, 53)
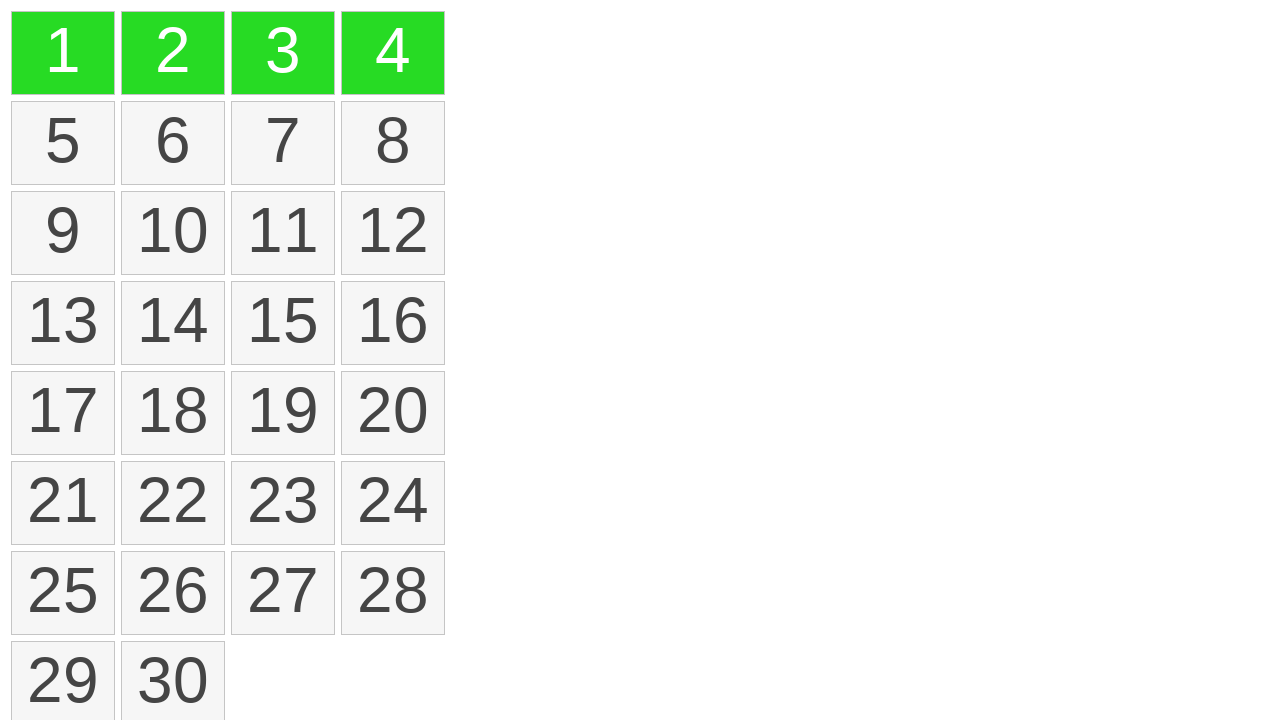

Located all selected items
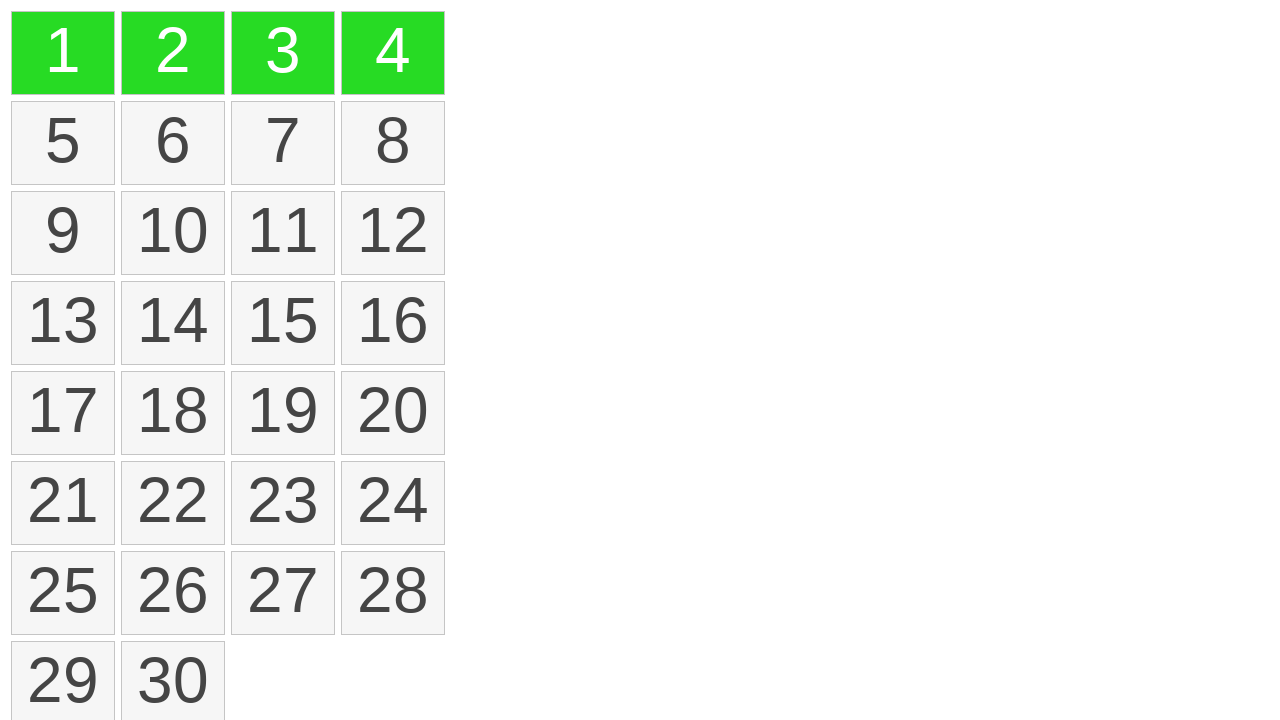

Verified that exactly 4 items are selected
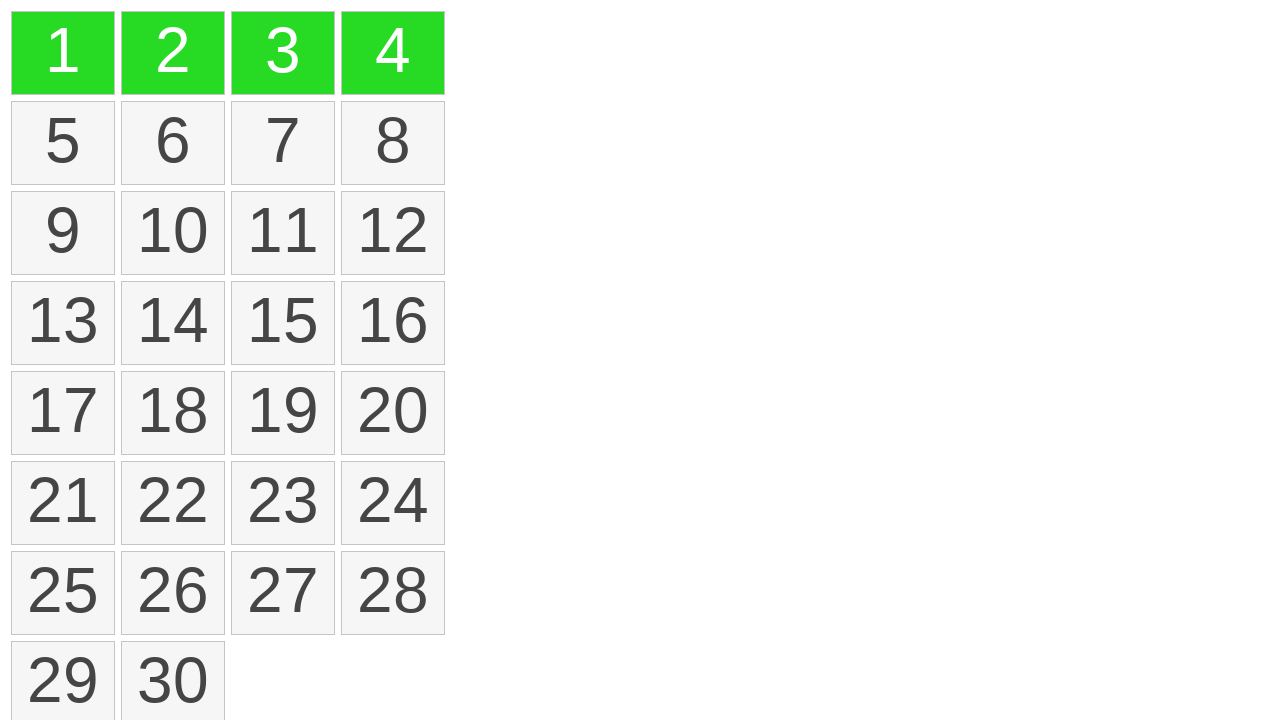

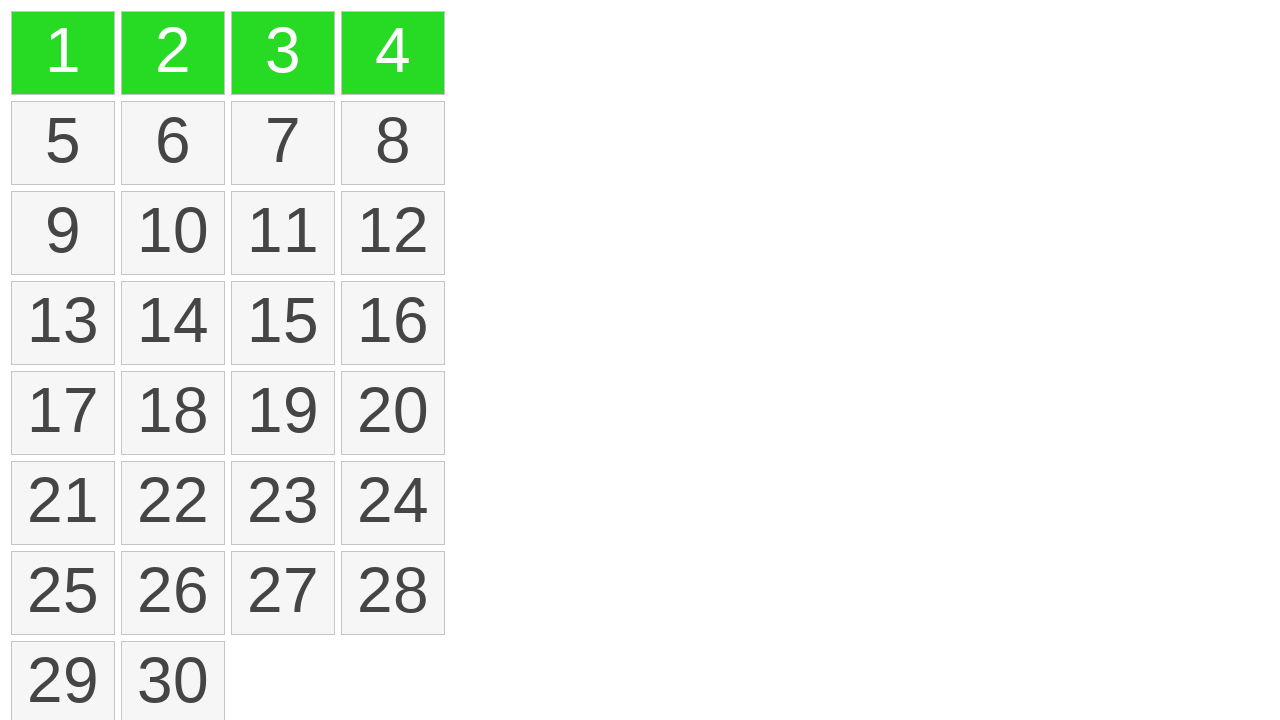